Tests window handling by filling a text field on the main page, clicking a button to open a new window, switching to the new window to fill another field, then closing it and switching back to the original window.

Starting URL: https://www.hyrtutorials.com/p/window-handles-practice.html

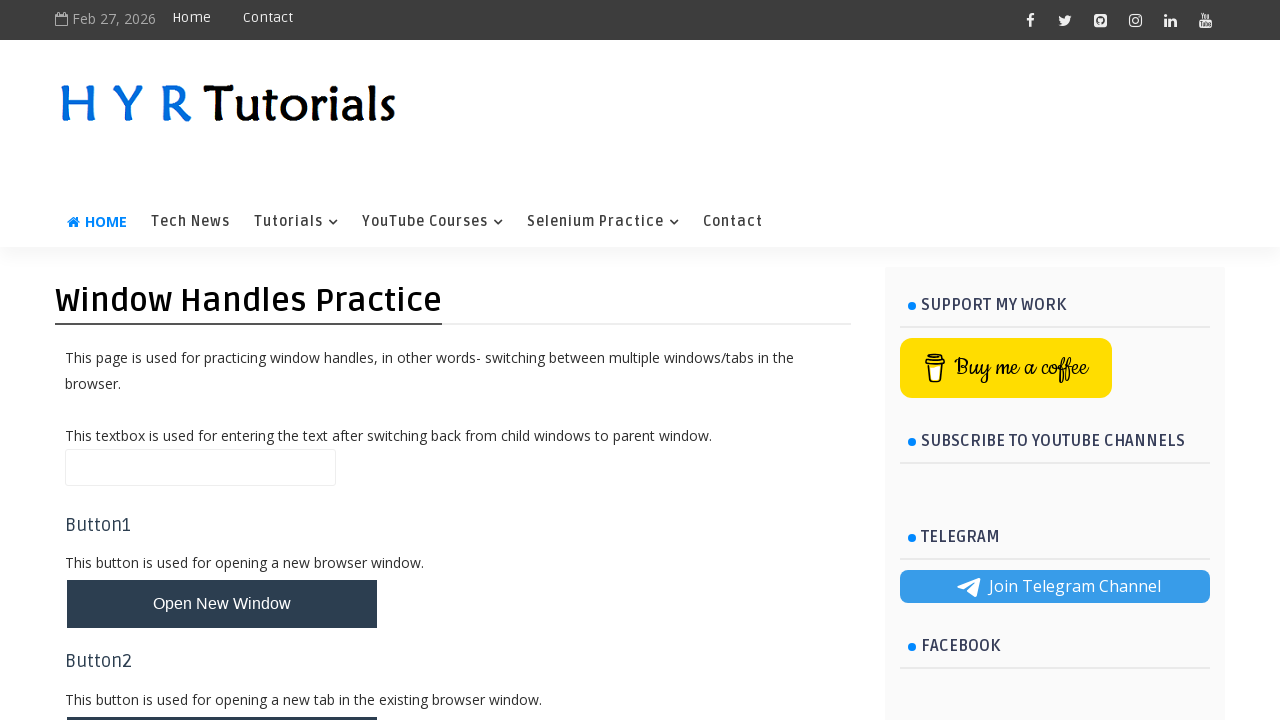

Filled name field with 'aaaa' on main page on #name
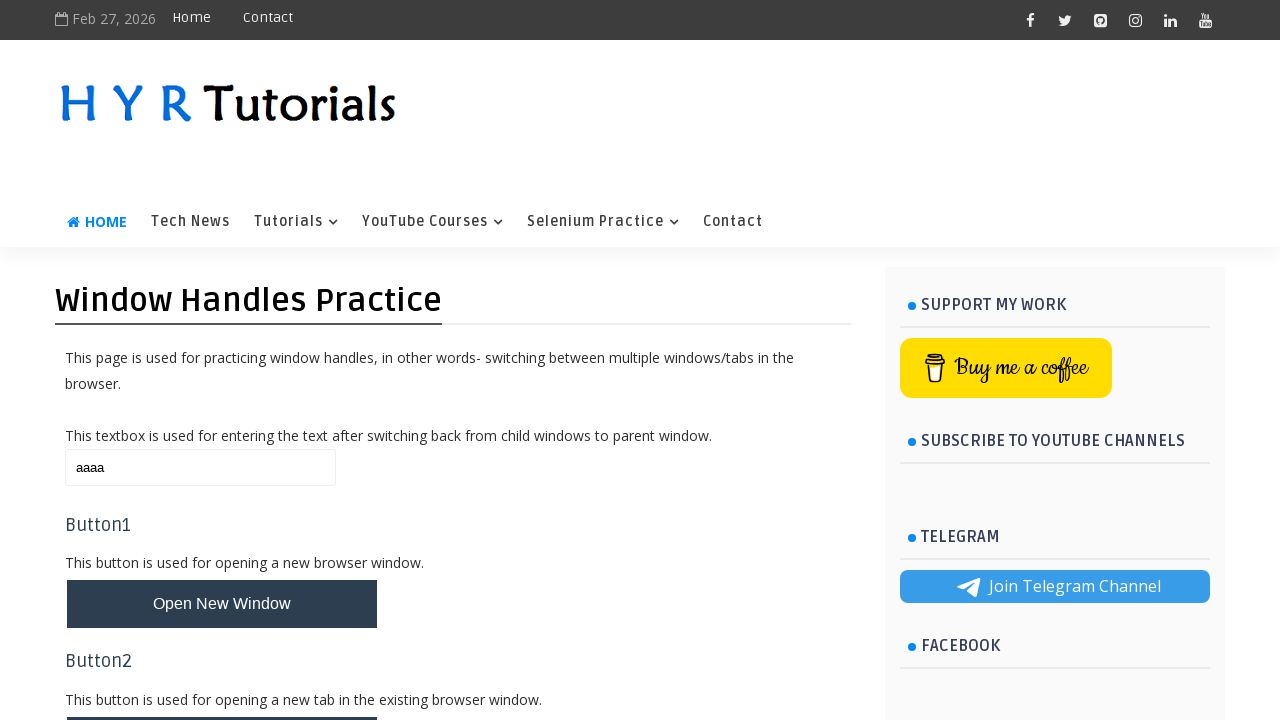

Stored reference to original page
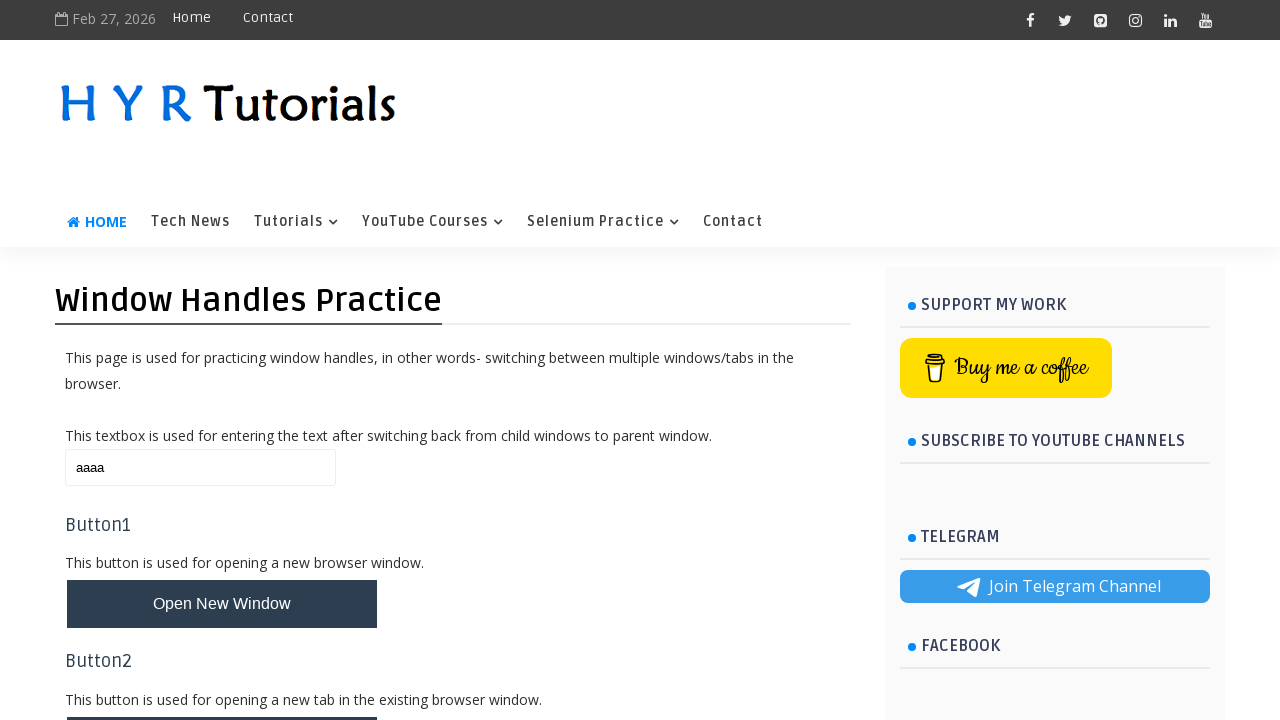

Clicked button to open new window at (222, 604) on #newWindowBtn
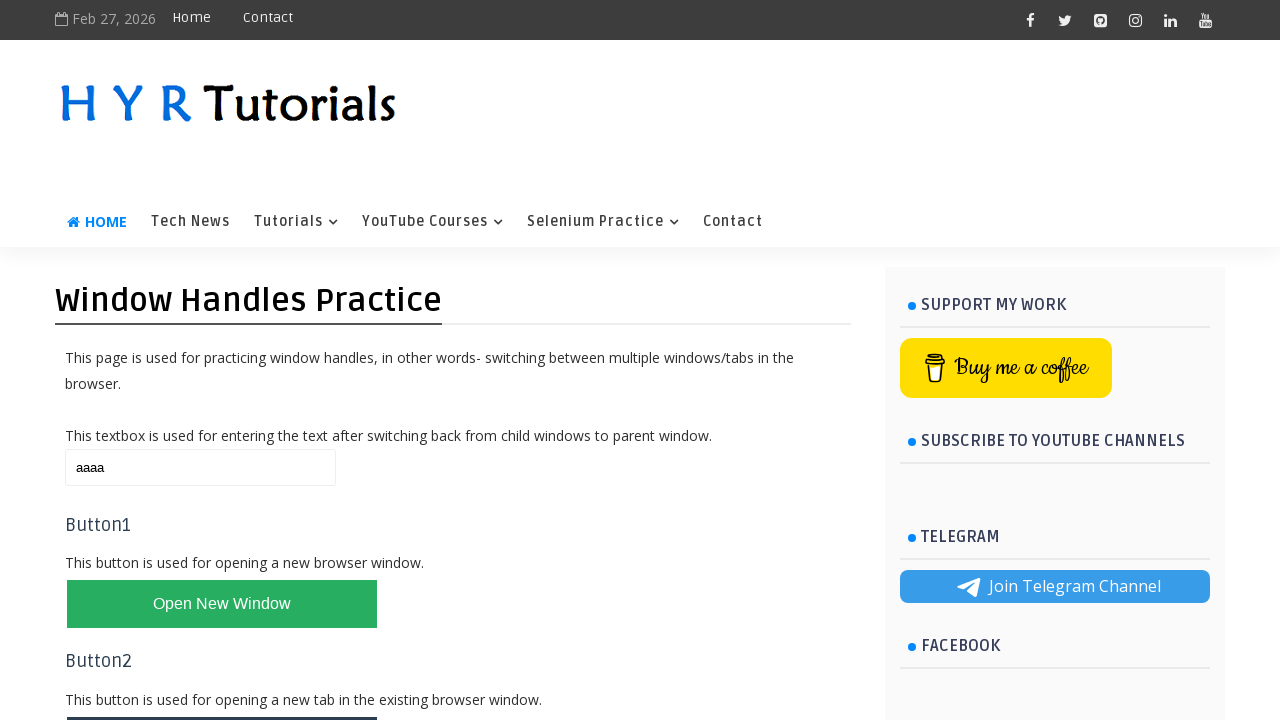

Acquired new window page object
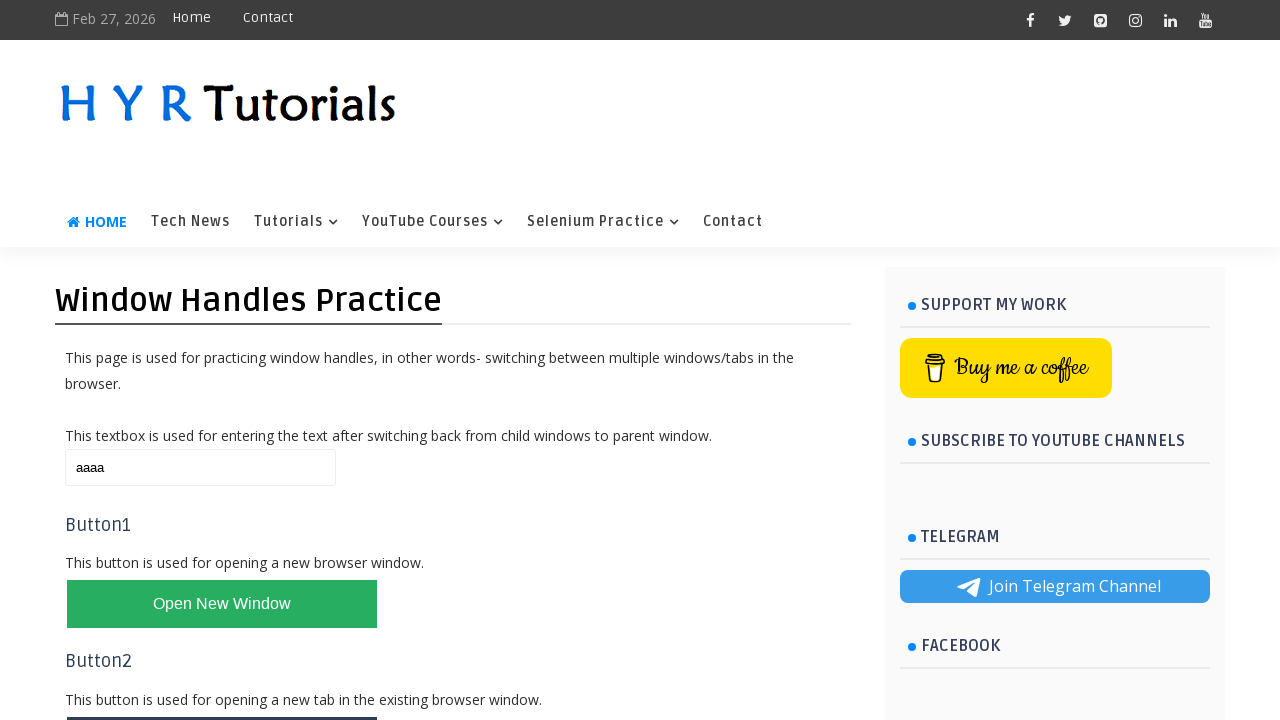

New window page loaded
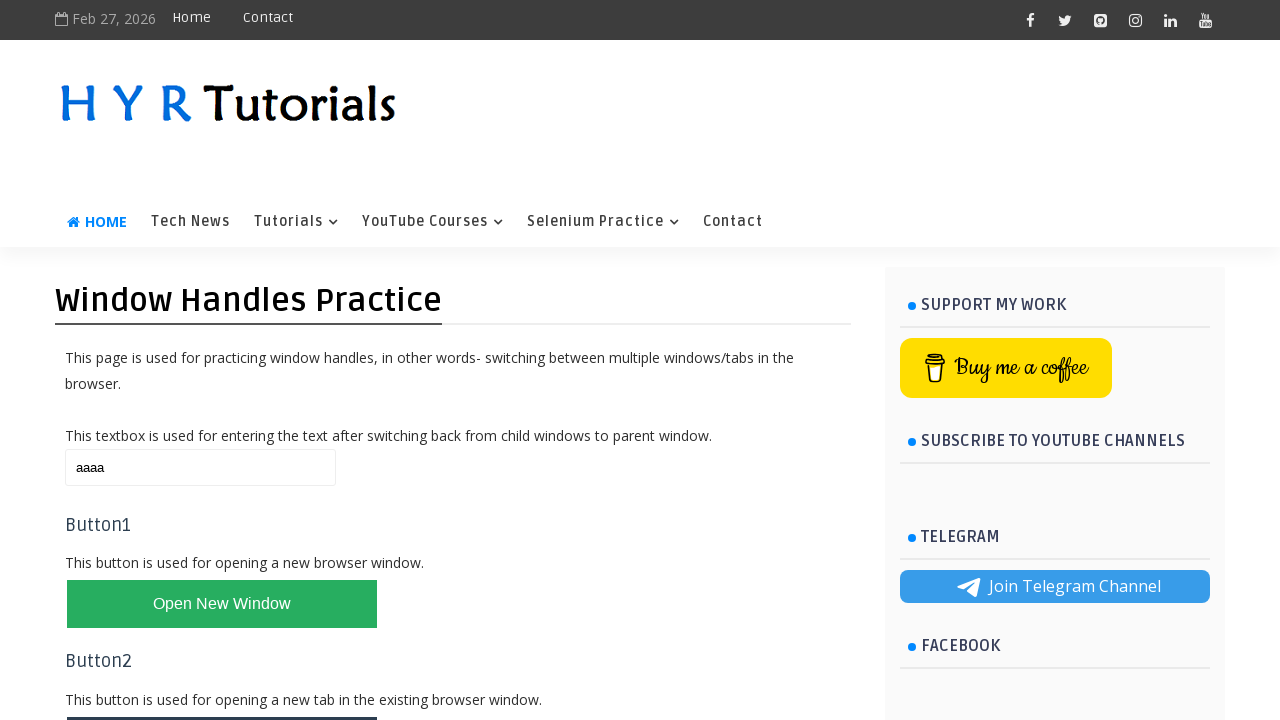

Filled firstName field with 'bbb' in new window on #firstName
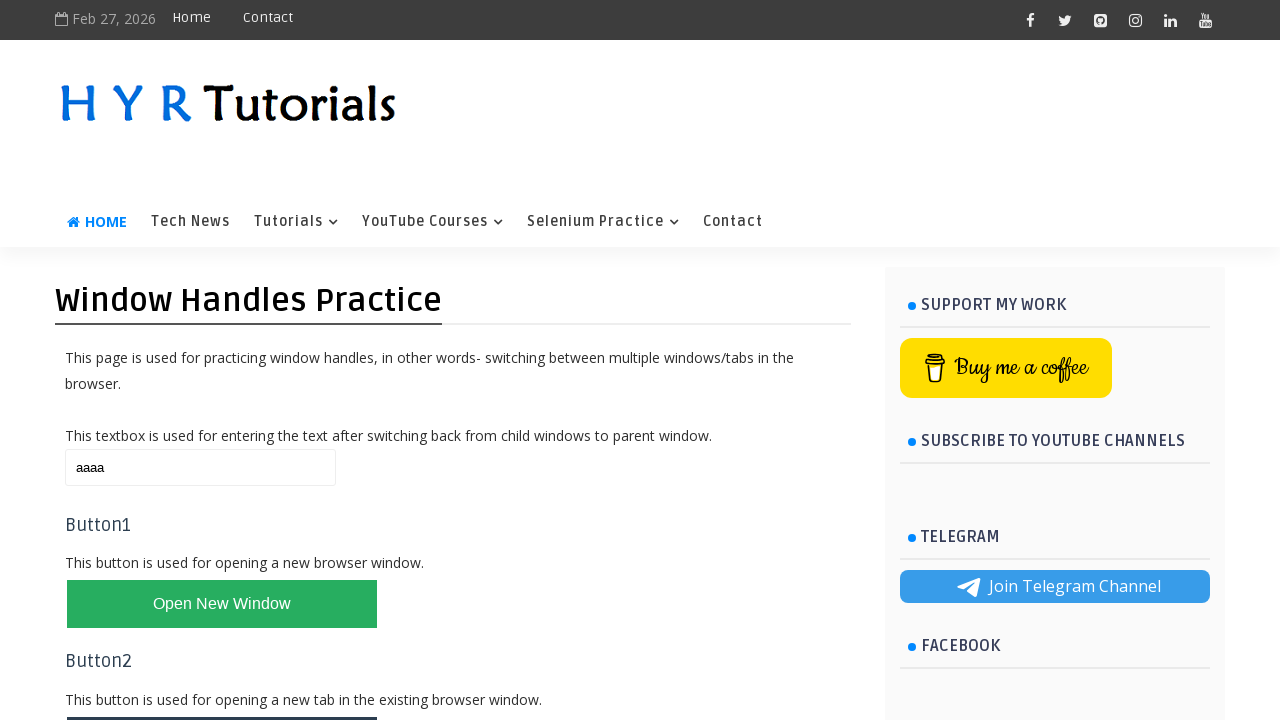

Closed new window
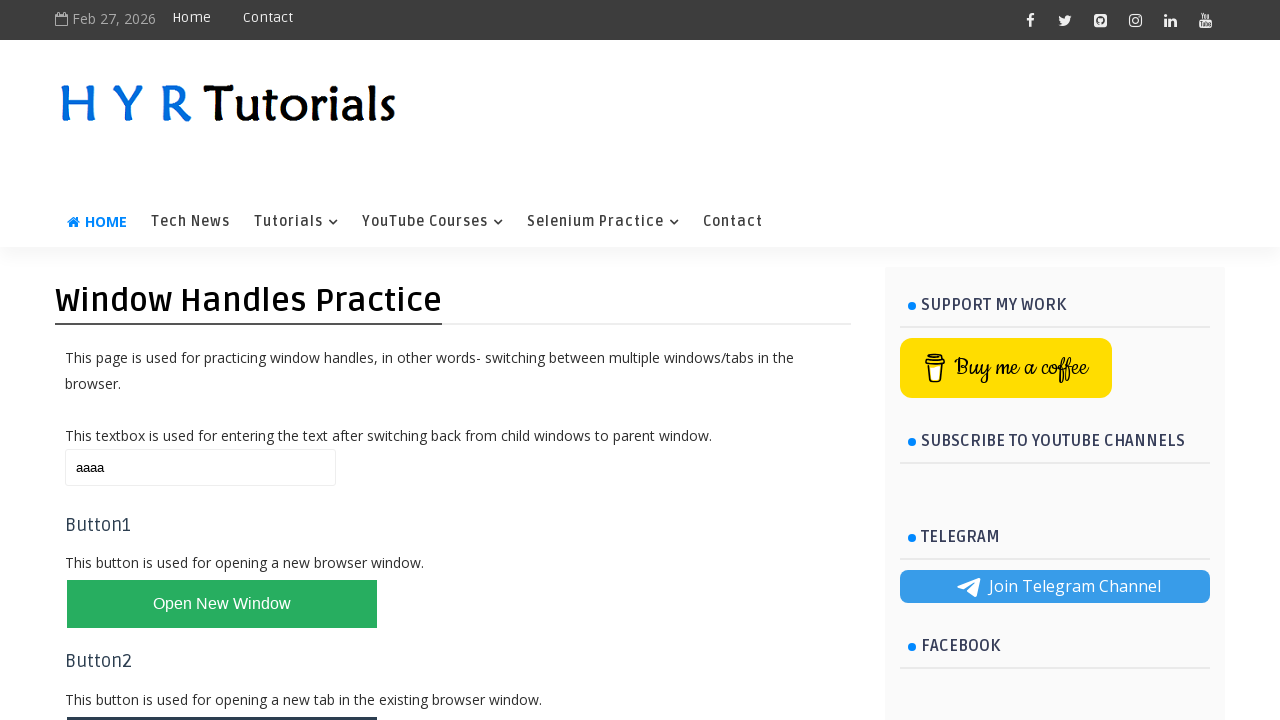

Brought original page to front
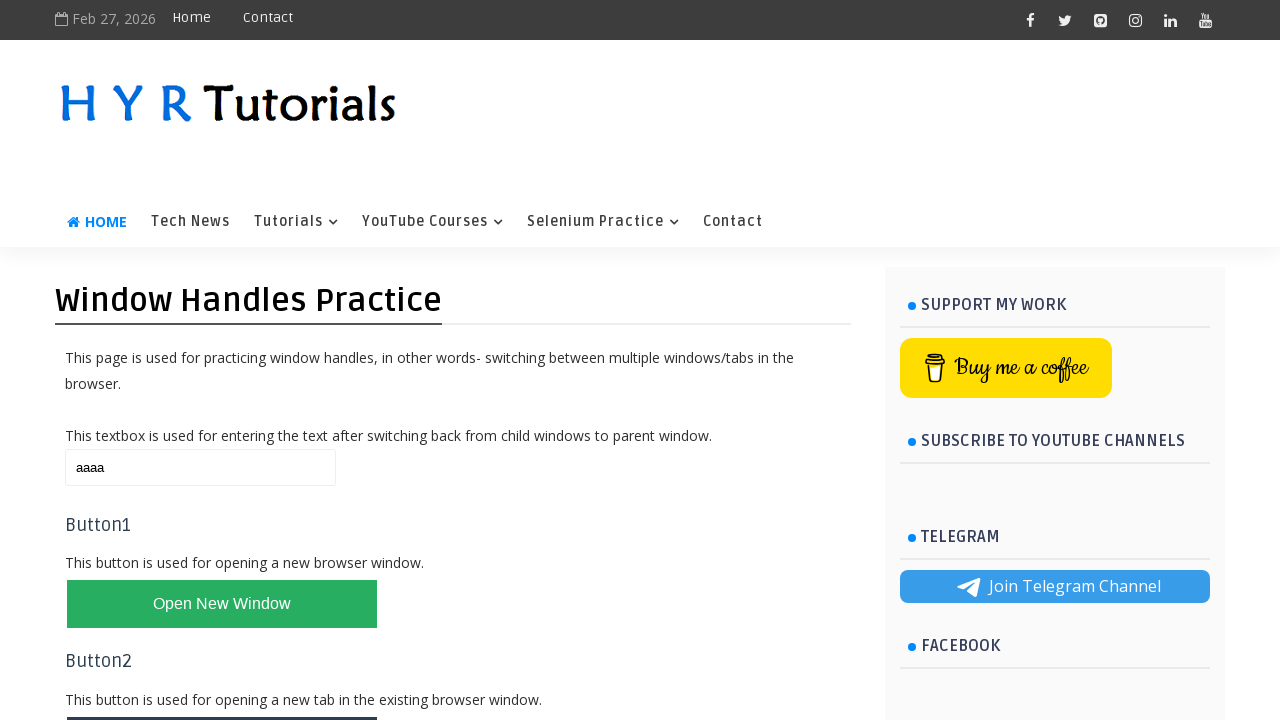

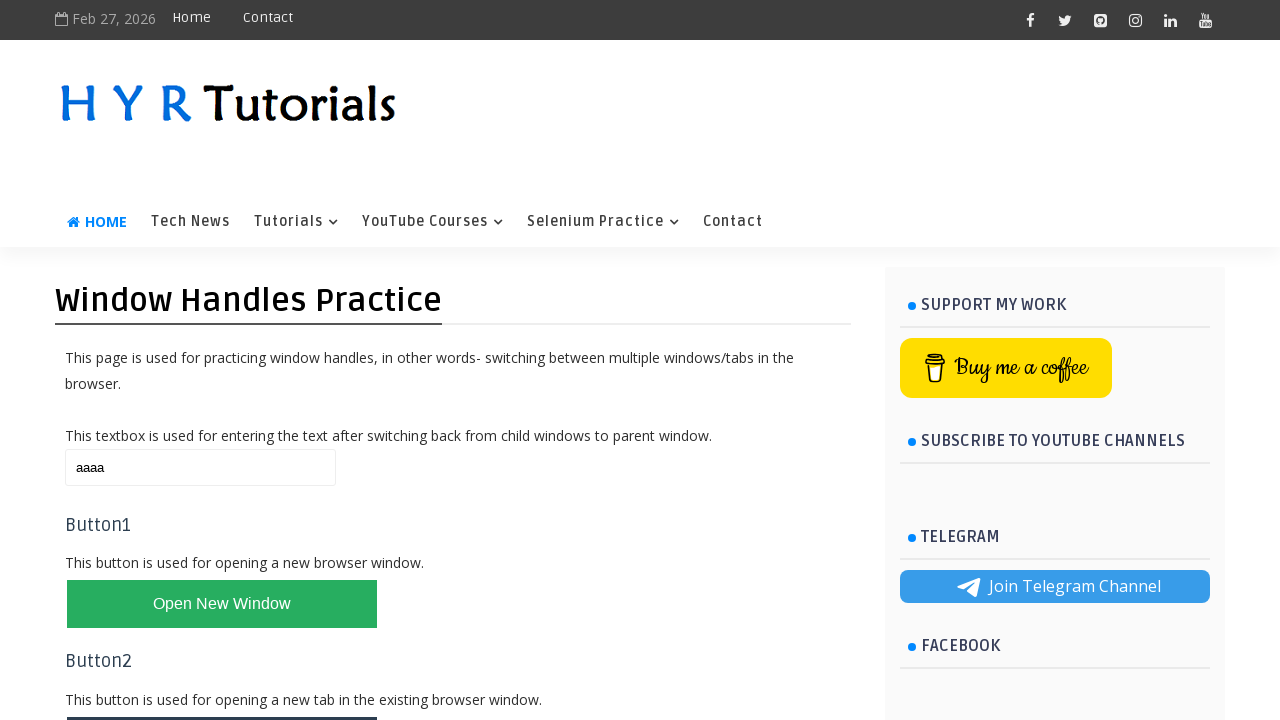